Tests a product page shopping cart functionality by navigating to the product page, adding multiple quantities of three different products to the cart, and verifying the cart quantities and total price are correct.

Starting URL: https://material.playwrightvn.com/

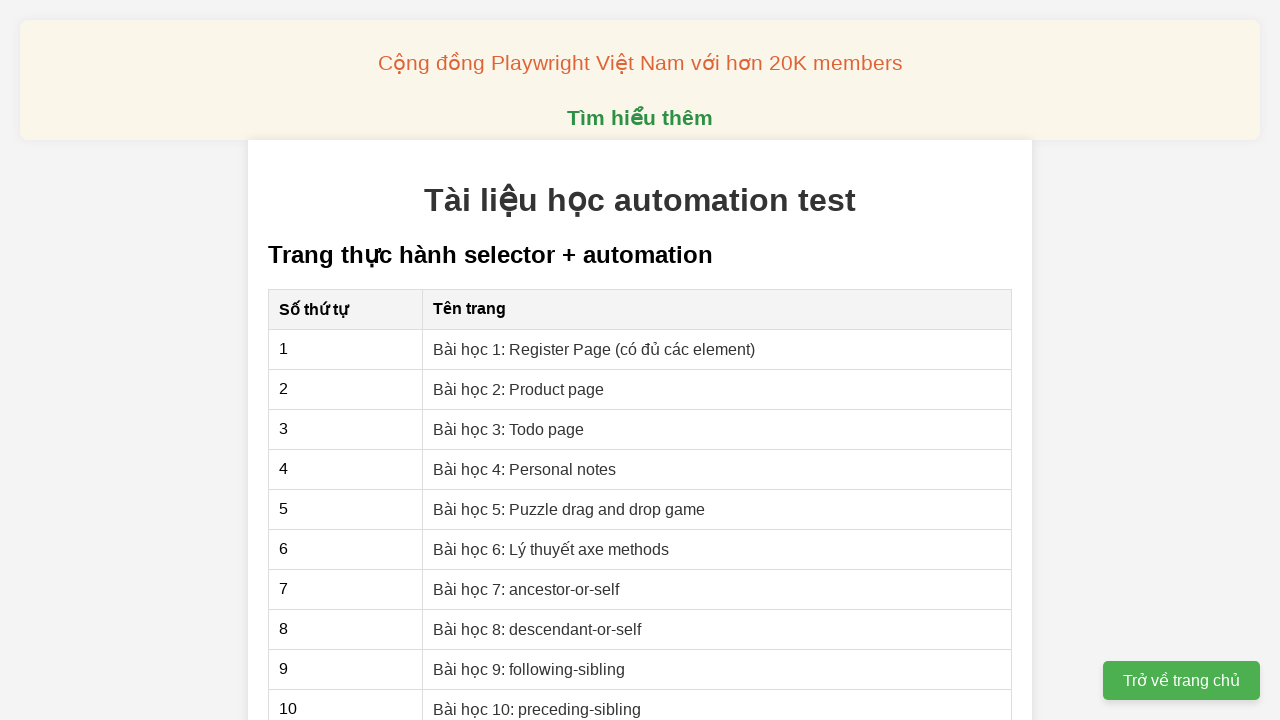

Clicked on 'Bài học 2: Product page' link to navigate to product page at (519, 389) on internal:role=link[name="Bài học 2: Product page"i]
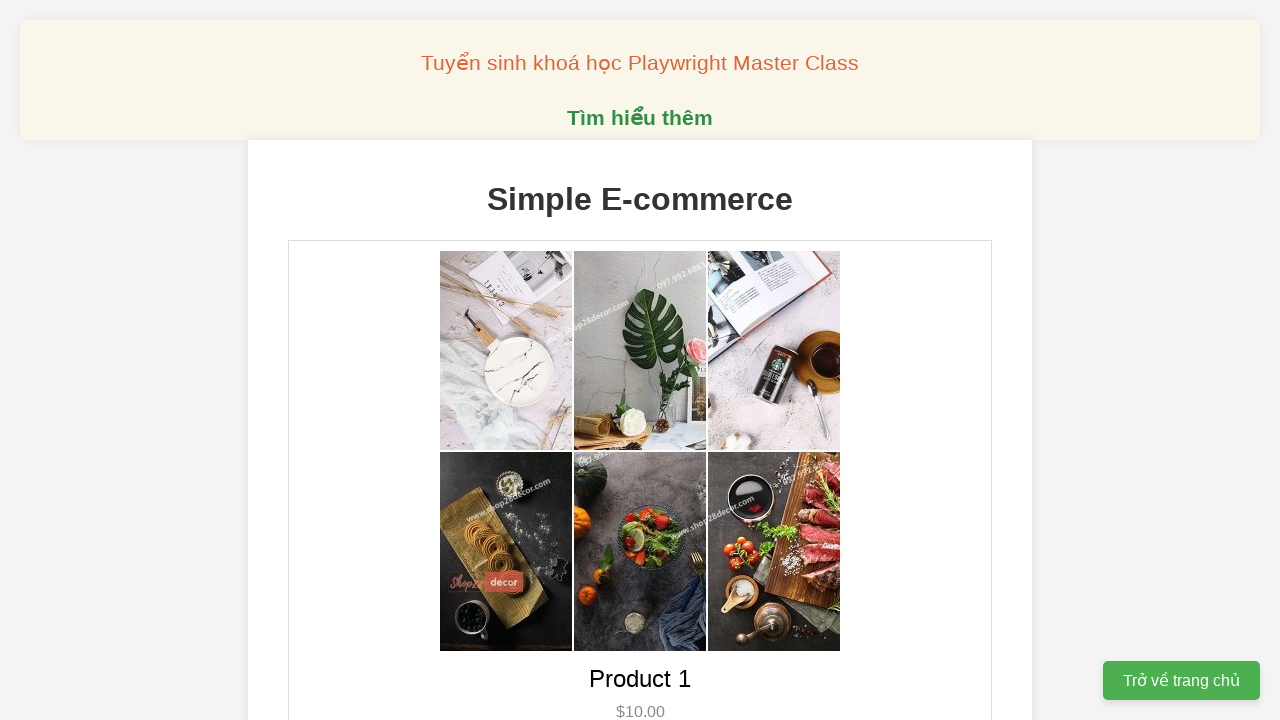

Added Product 1 (ID: 1) to cart at (640, 360) on [data-product-id='1']
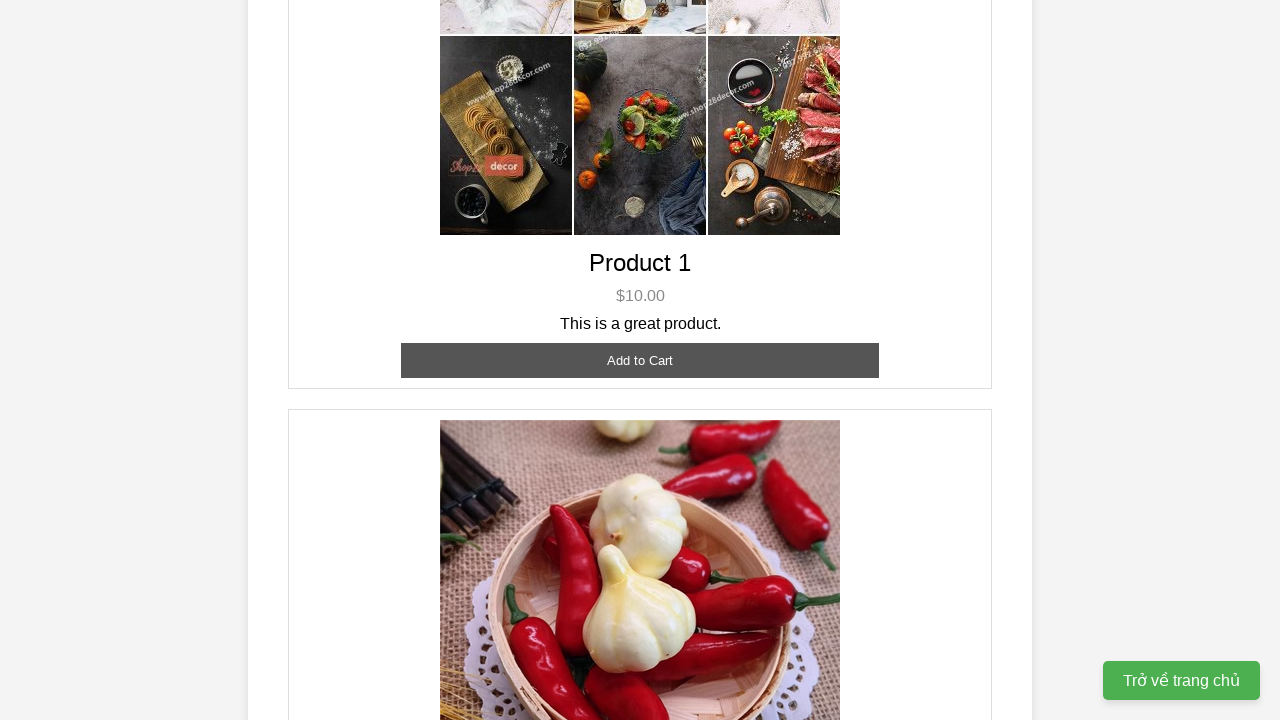

Added Product 1 (ID: 1) to cart at (640, 360) on [data-product-id='1']
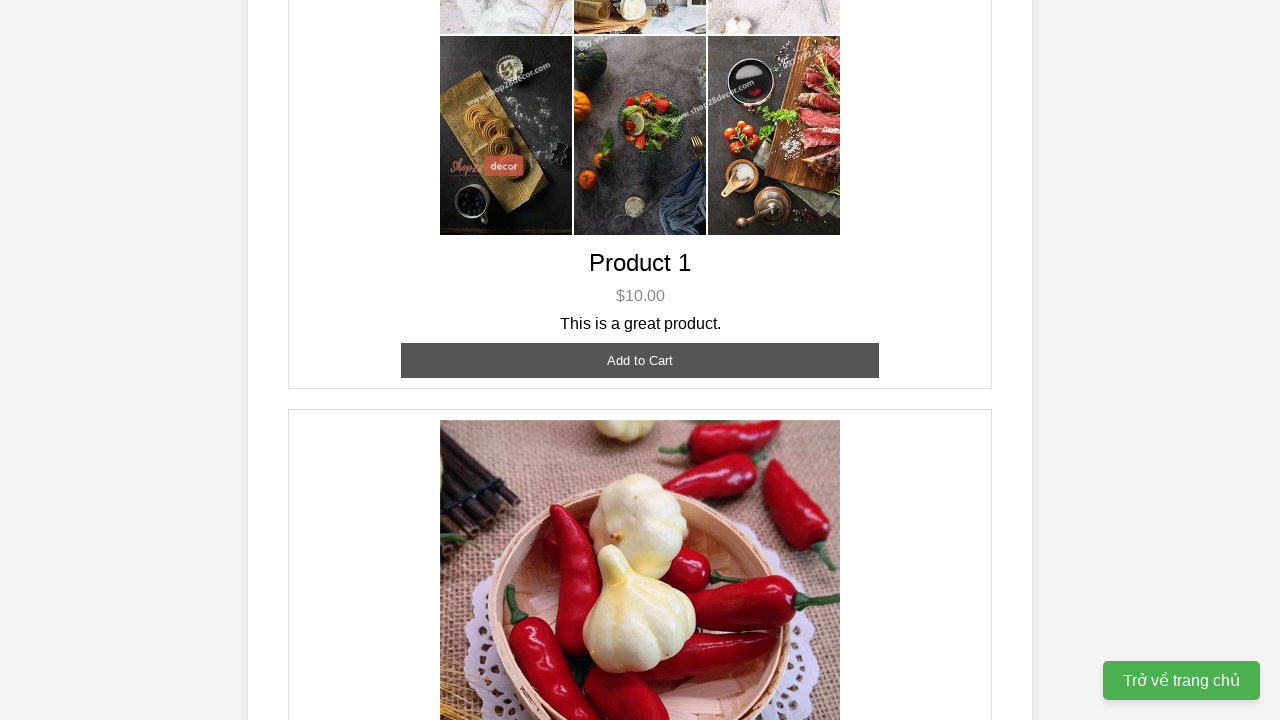

Added Product 2 (ID: 2) to cart at (640, 360) on [data-product-id='2']
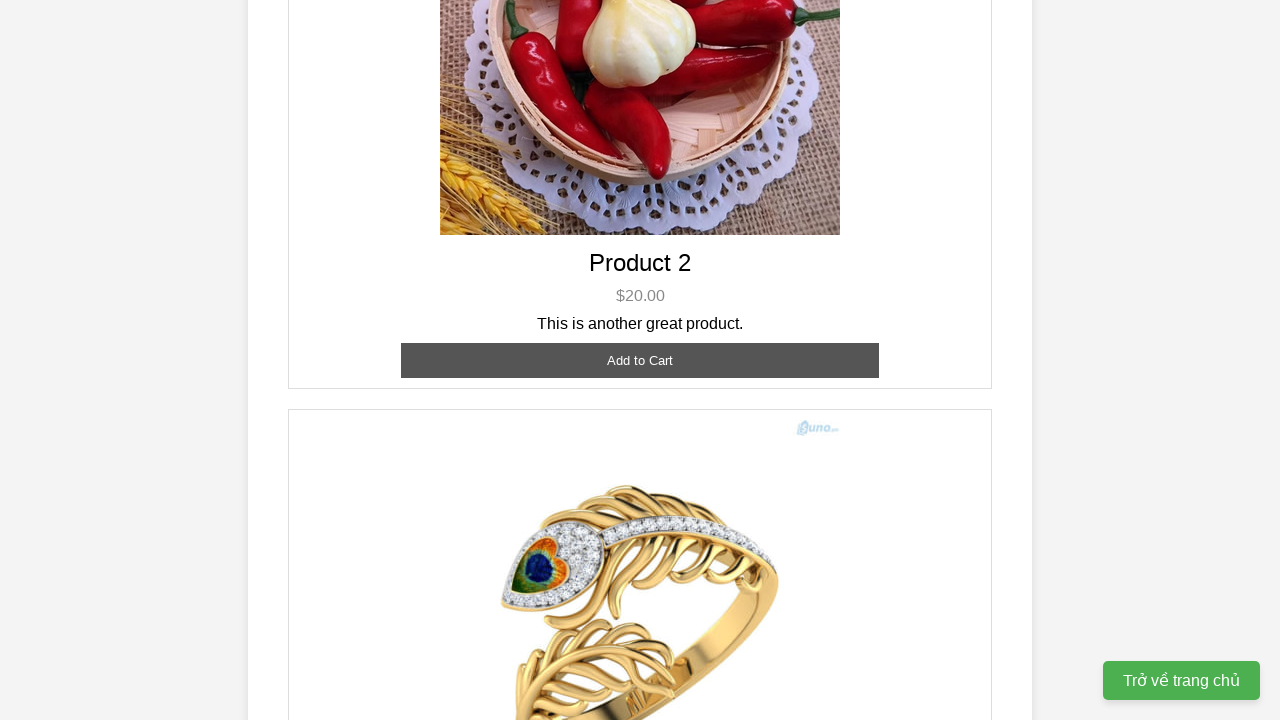

Added Product 2 (ID: 2) to cart at (640, 360) on [data-product-id='2']
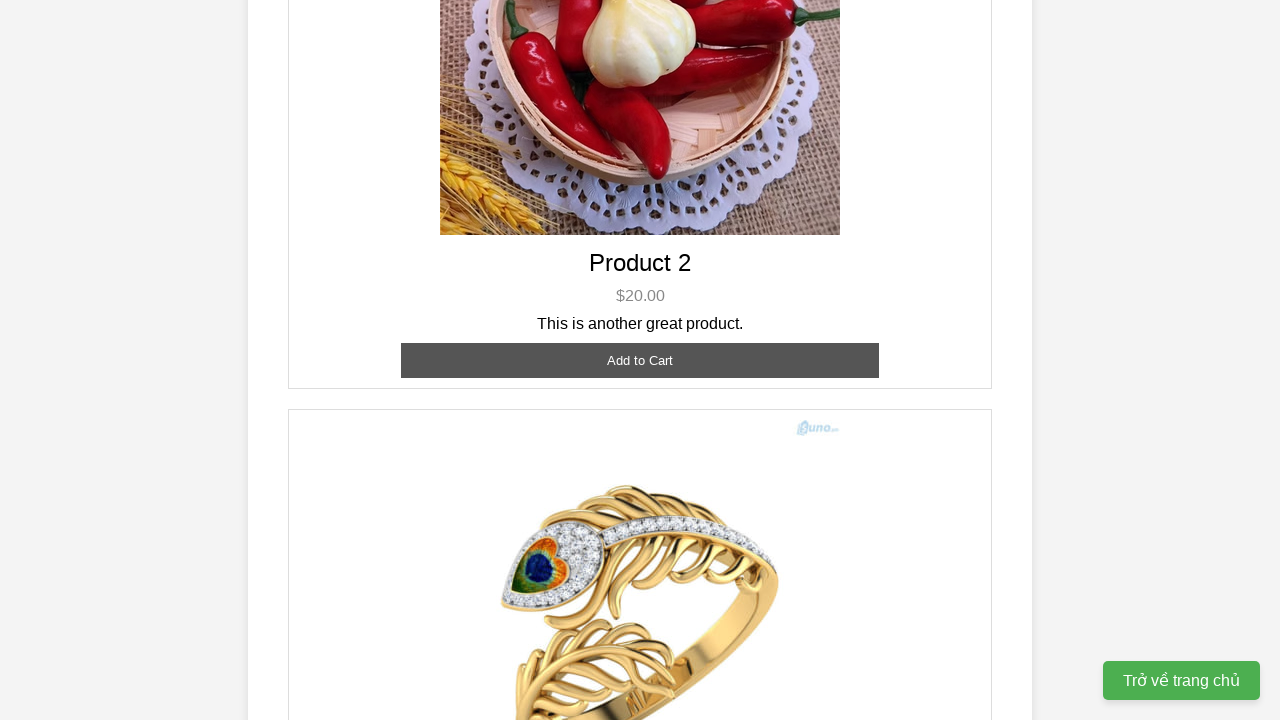

Added Product 3 (ID: 3) to cart at (640, 388) on [data-product-id='3']
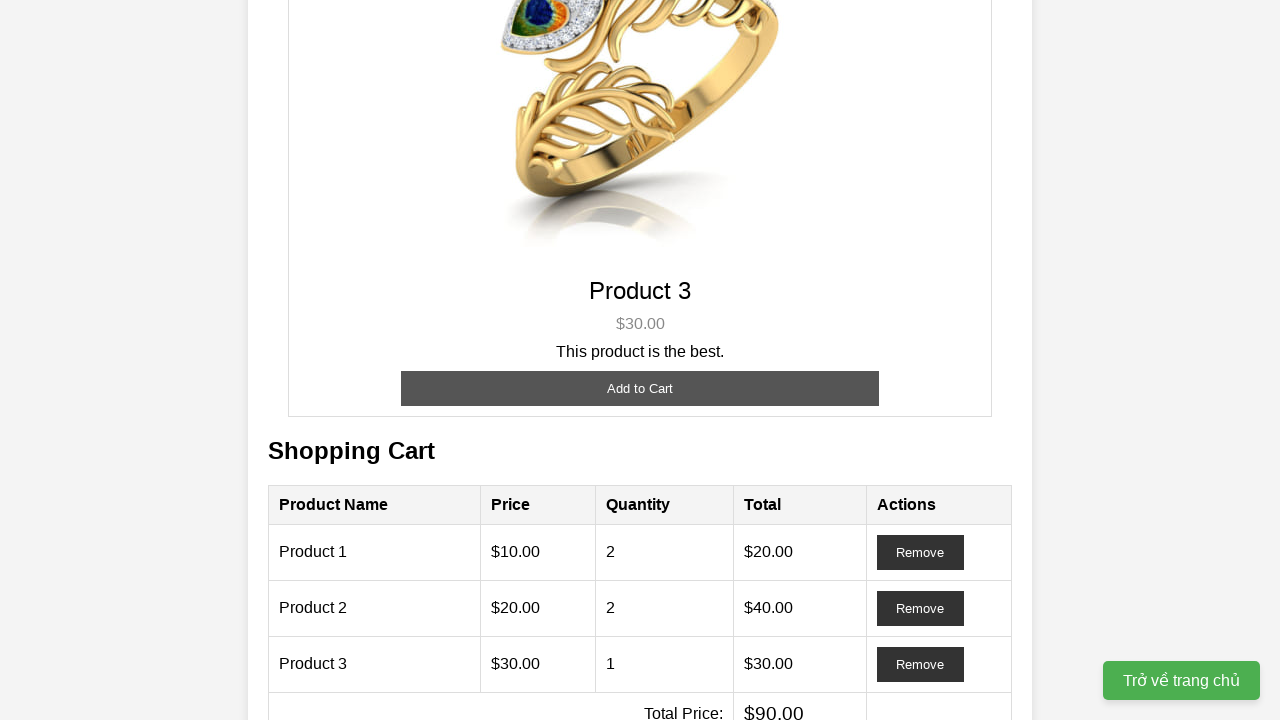

Added Product 3 (ID: 3) to cart at (640, 388) on [data-product-id='3']
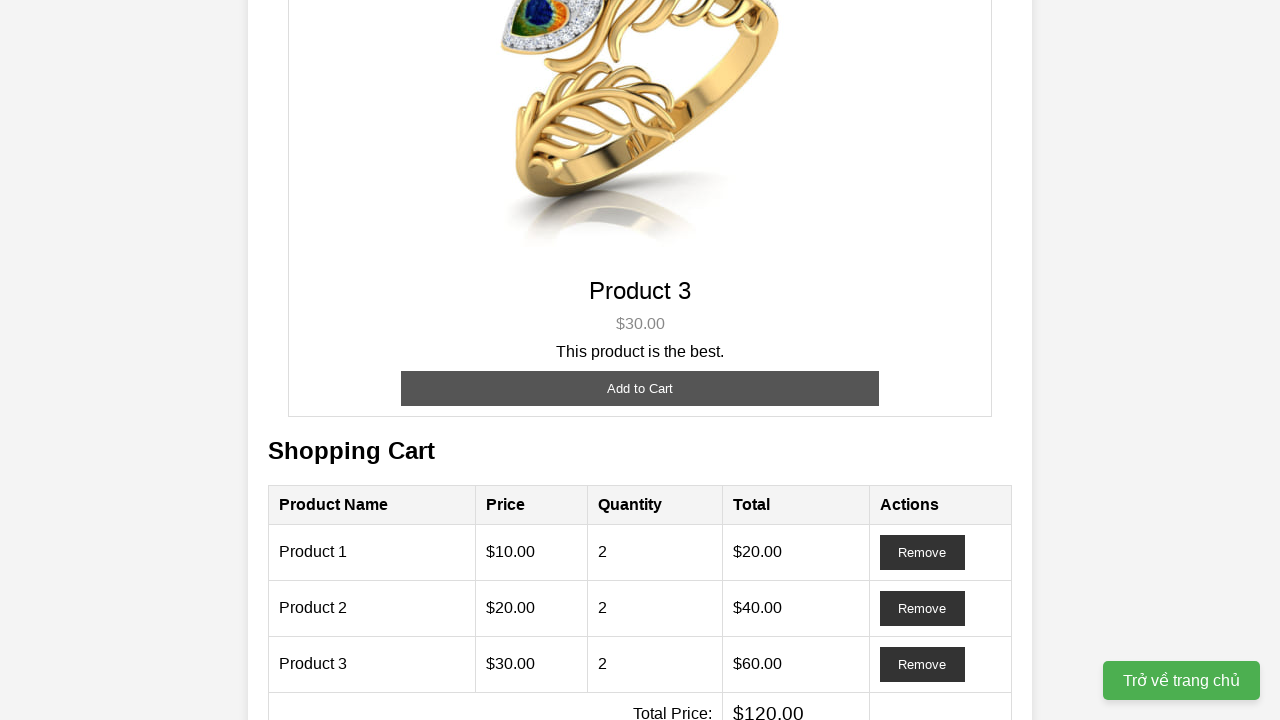

Added Product 3 (ID: 3) to cart at (640, 388) on [data-product-id='3']
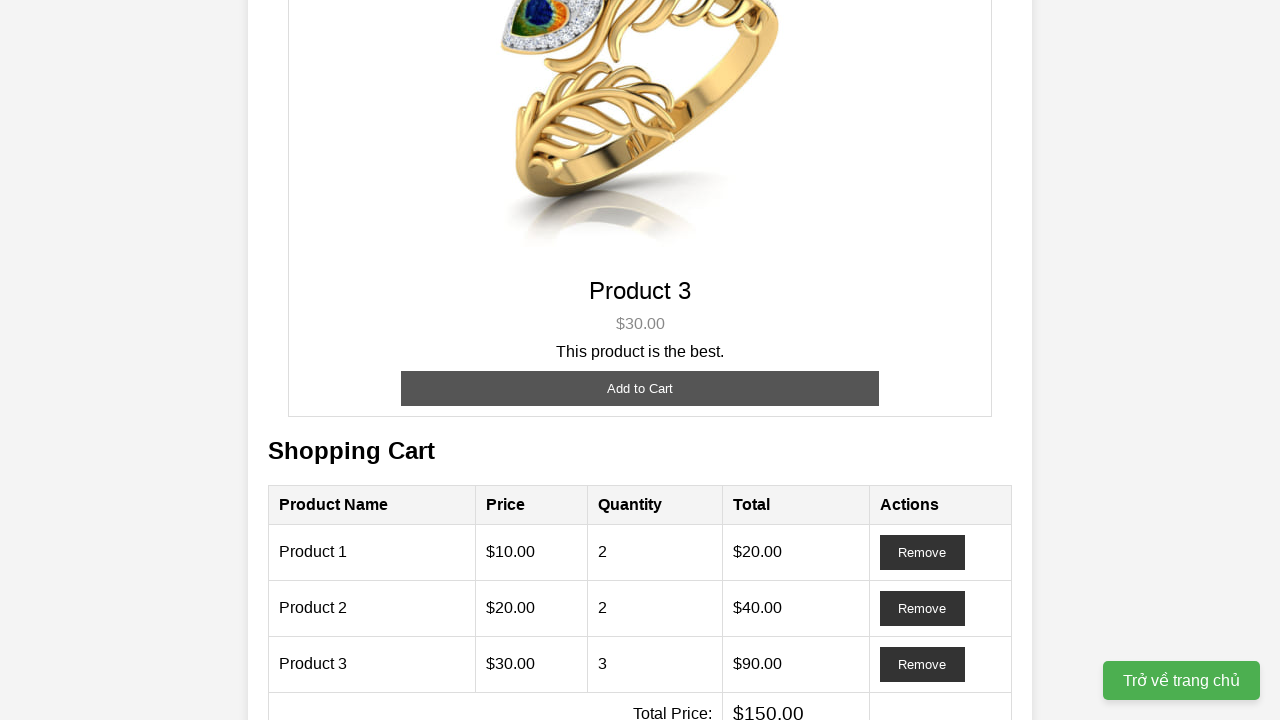

Cart items table loaded successfully
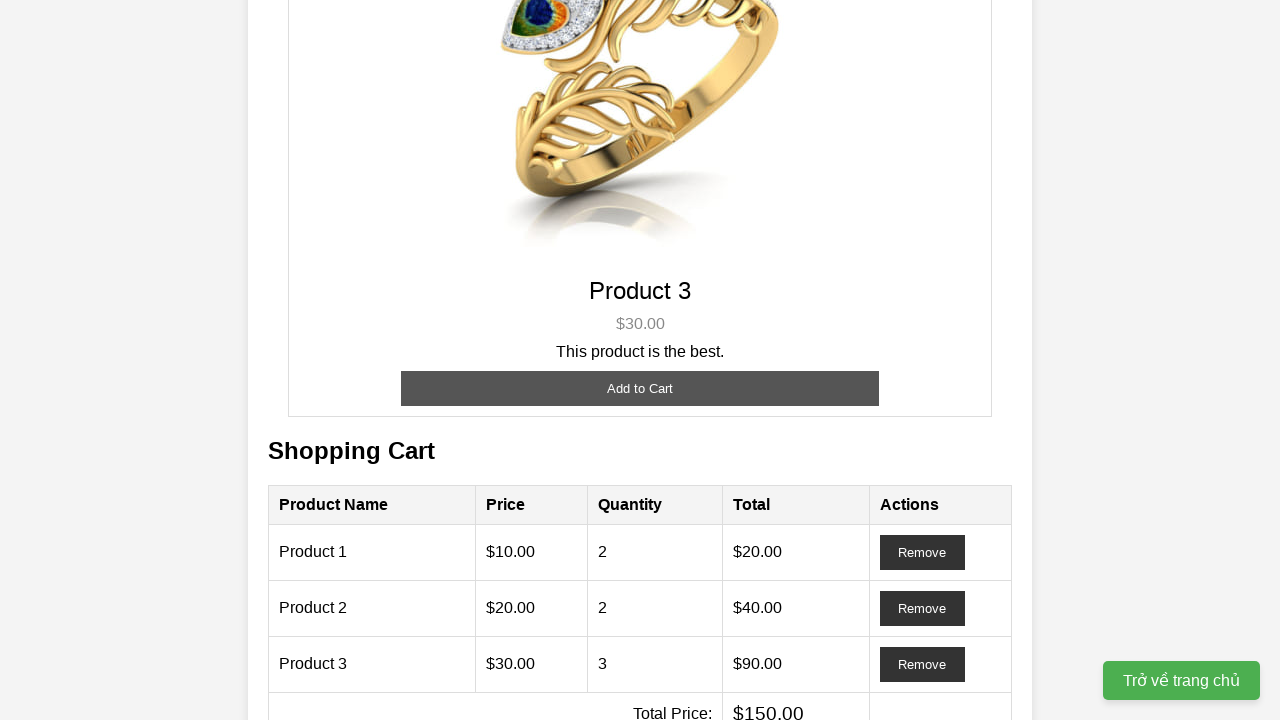

Verified cart contains 3 product rows
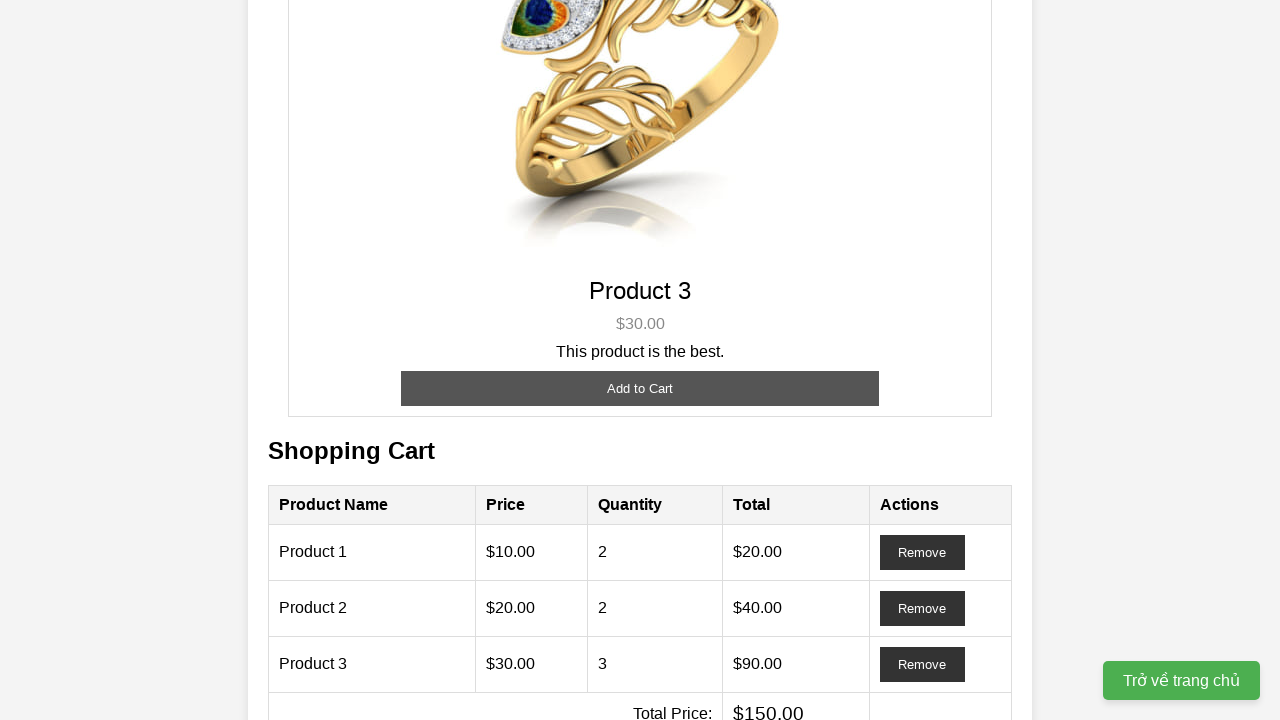

Verified cart total price is $150.00 (total quantity: 7)
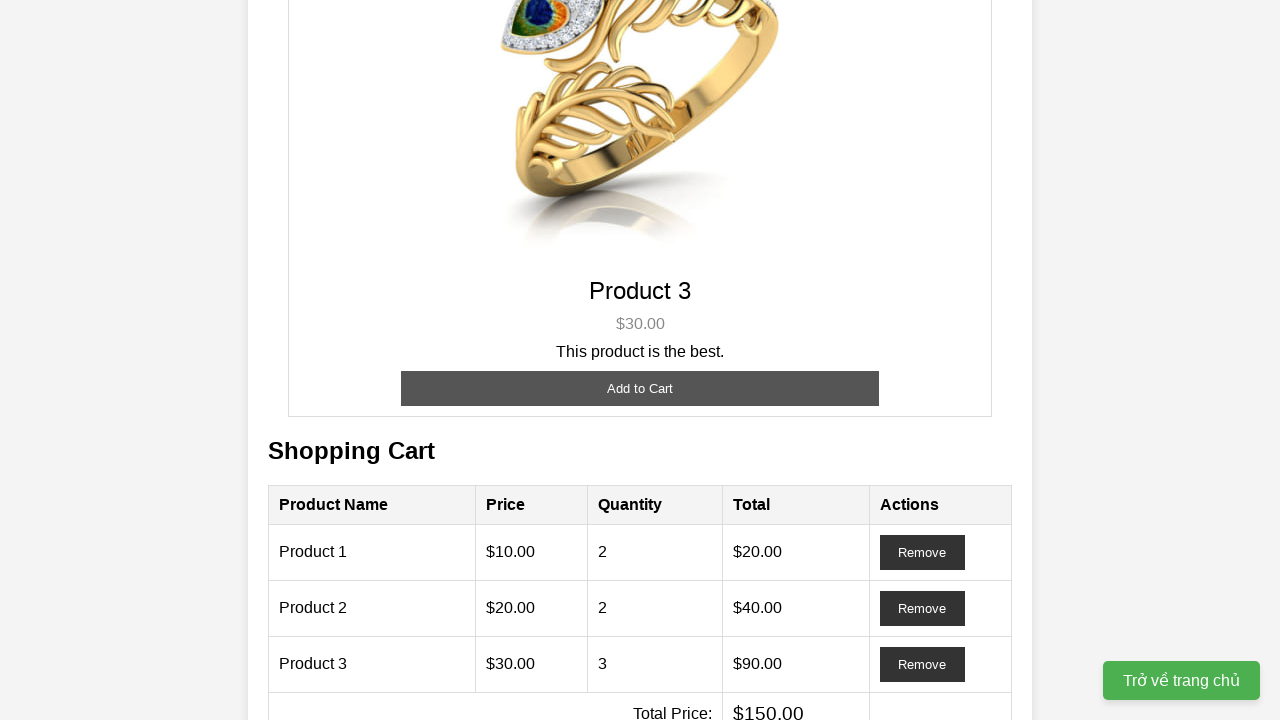

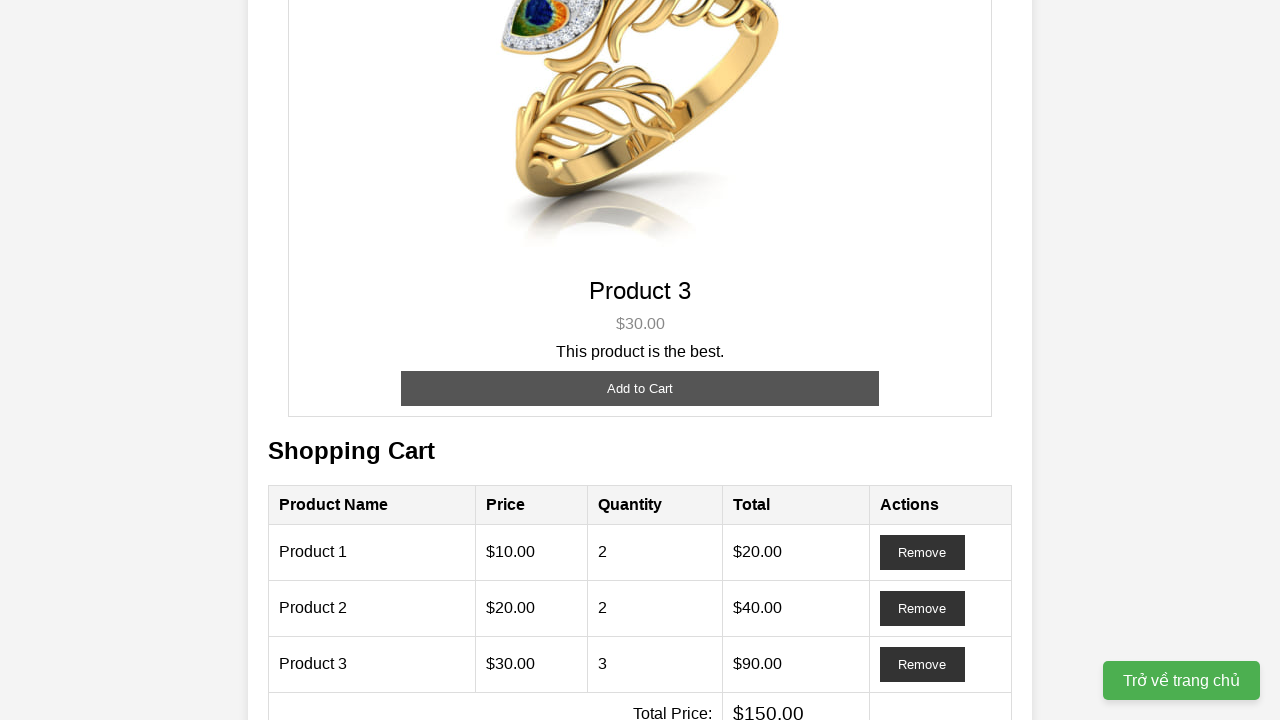